Tests that saved changes persist by editing an employee name, saving it, navigating away and back, and verifying the new name is displayed

Starting URL: https://devmountain-qa.github.io/employee-manager/1.2_Version/index.html

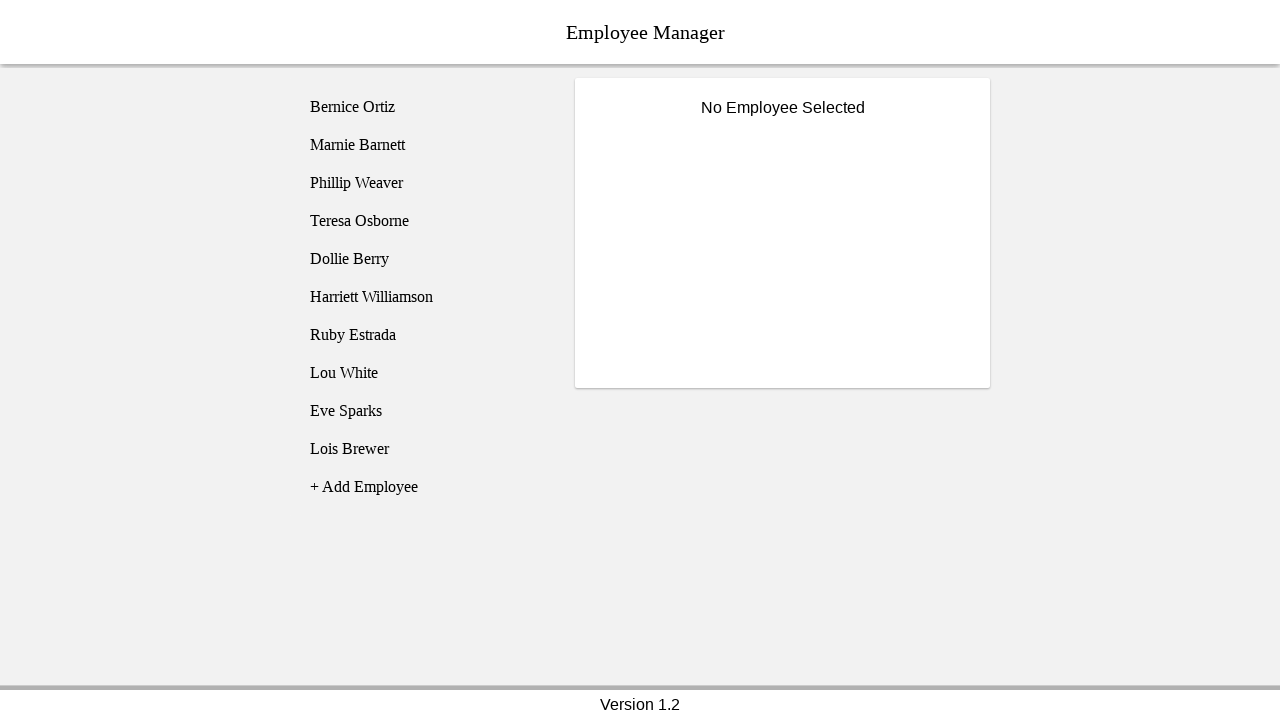

Clicked on Bernice Ortiz employee at (425, 107) on [name='employee1']
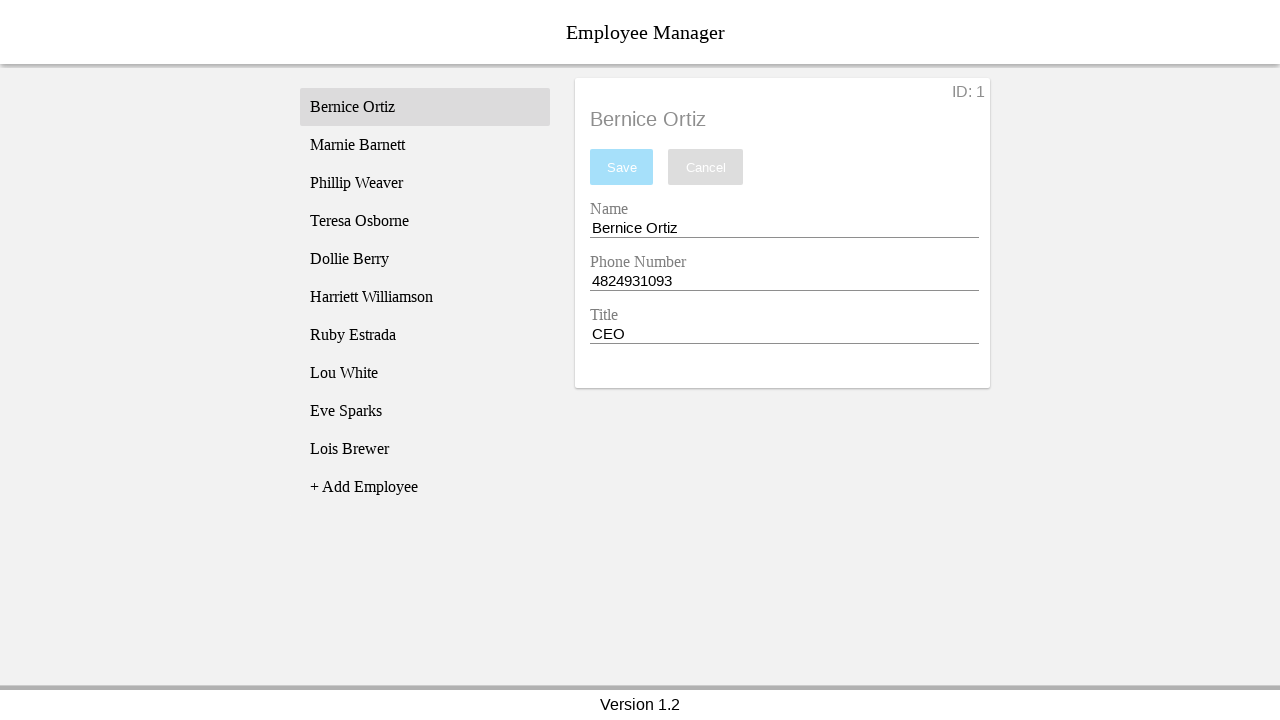

Employee selector became visible
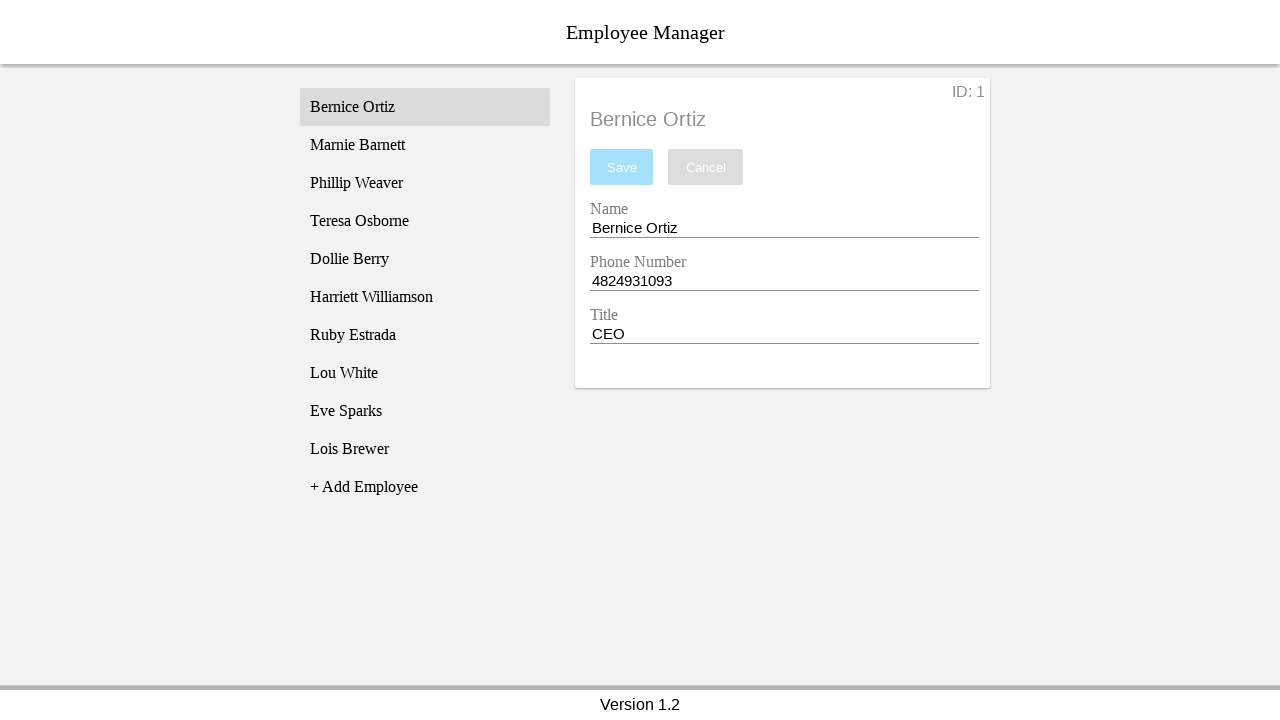

Cleared the name entry field on [name='nameEntry']
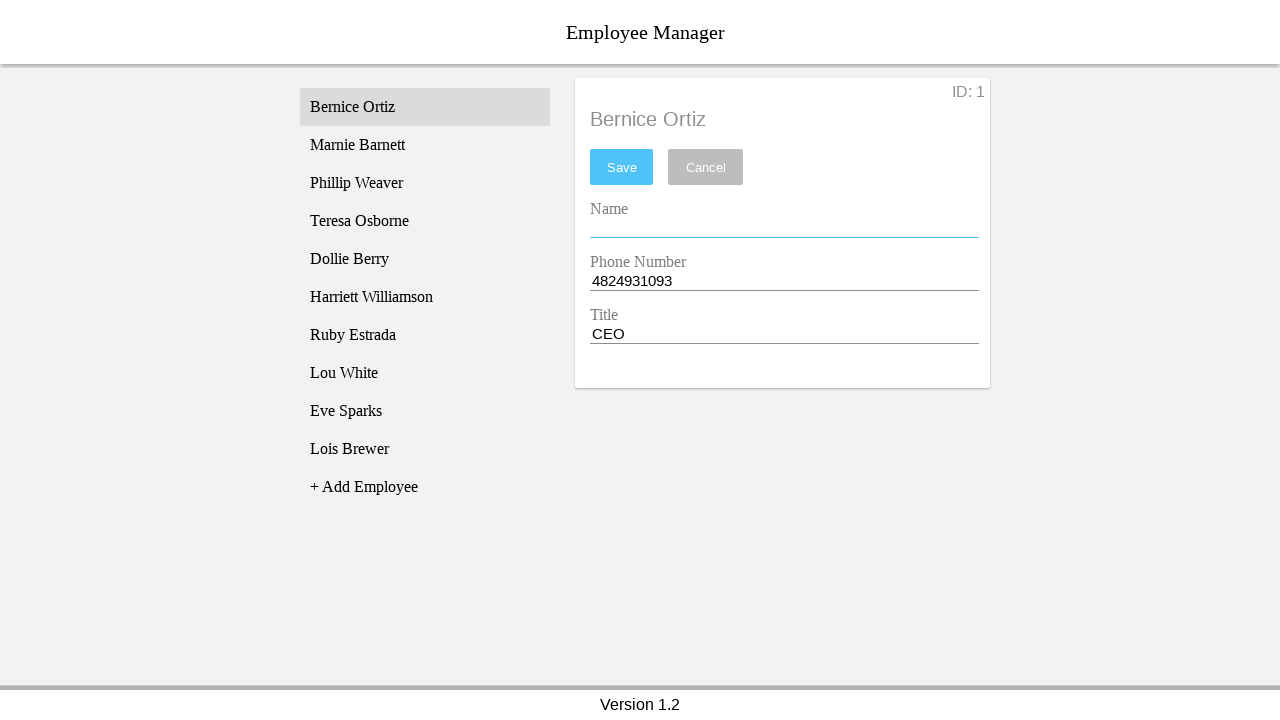

Filled name entry field with 'Test Name' on [name='nameEntry']
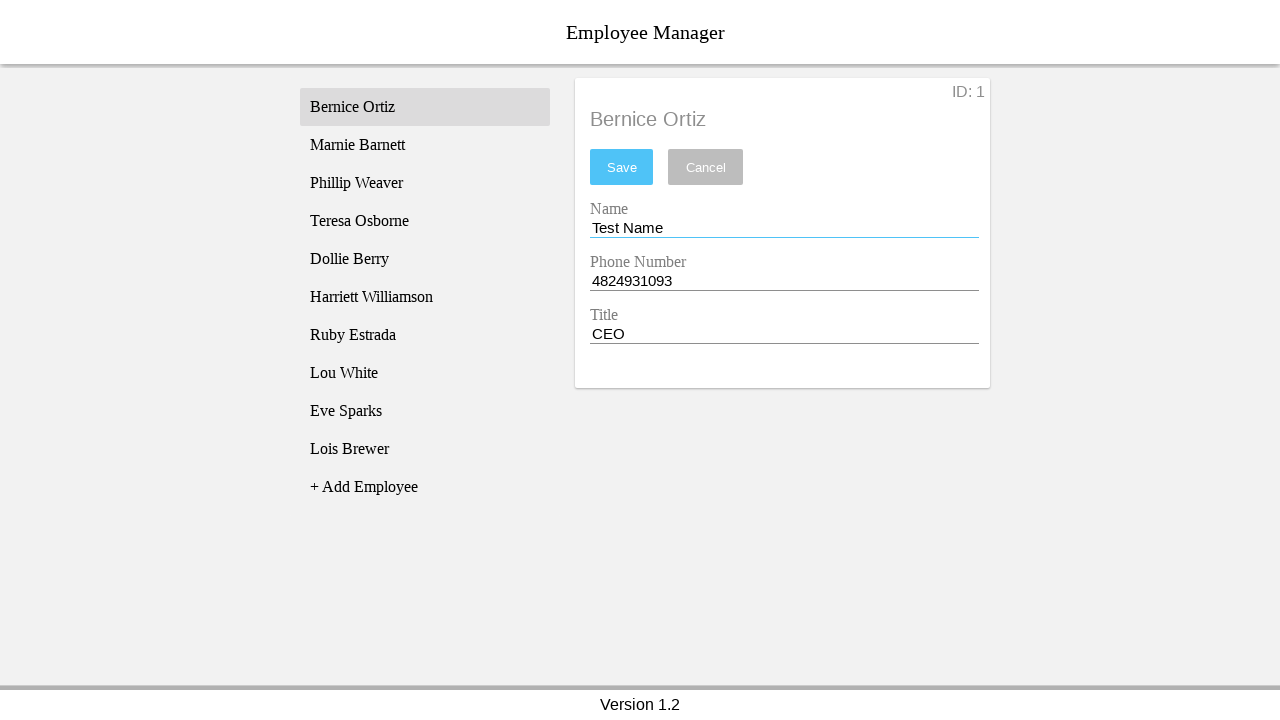

Clicked save button to persist changes at (622, 167) on #saveBtn
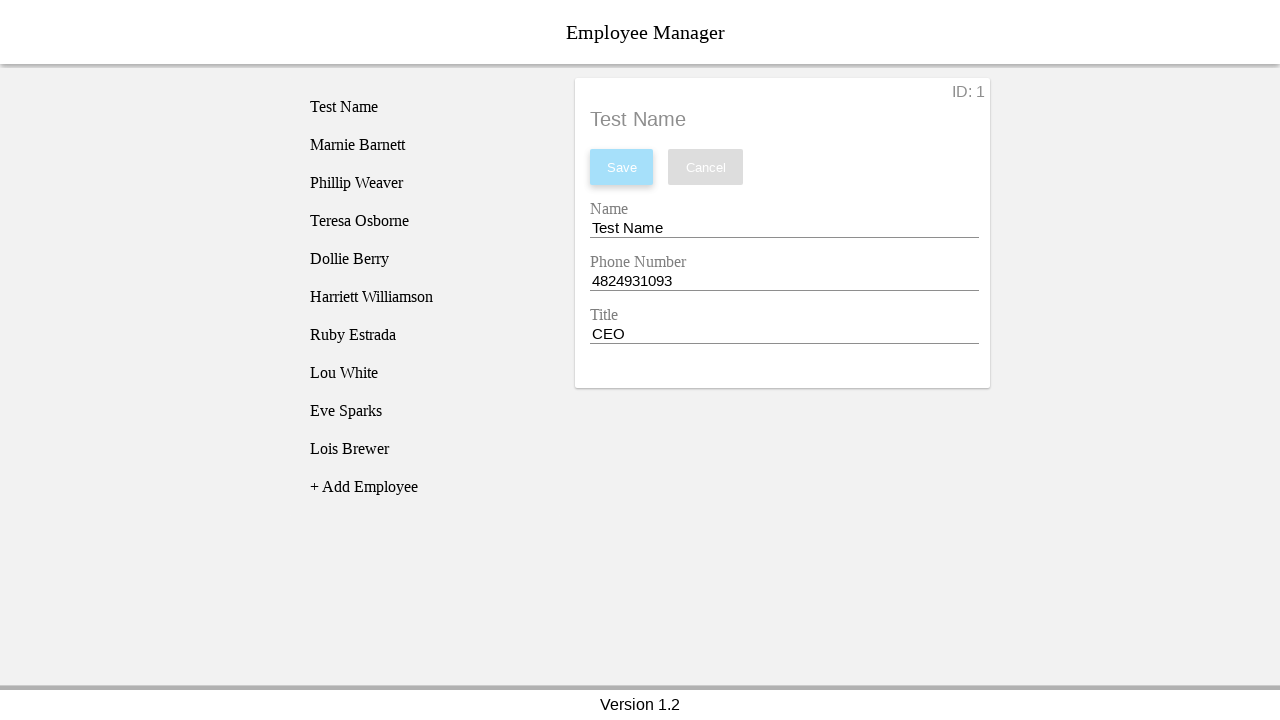

Clicked on Phillip Weaver employee to navigate away at (425, 183) on [name='employee3']
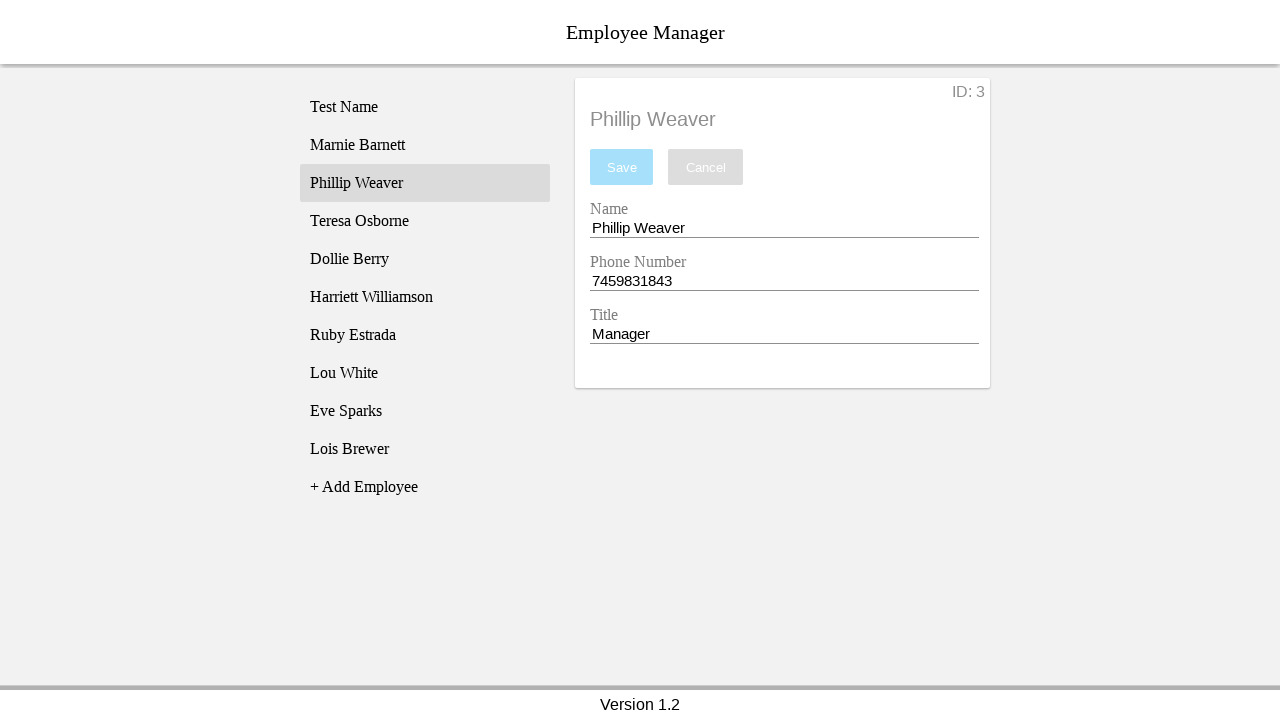

Clicked back on Bernice Ortiz to verify persisted changes at (425, 107) on [name='employee1']
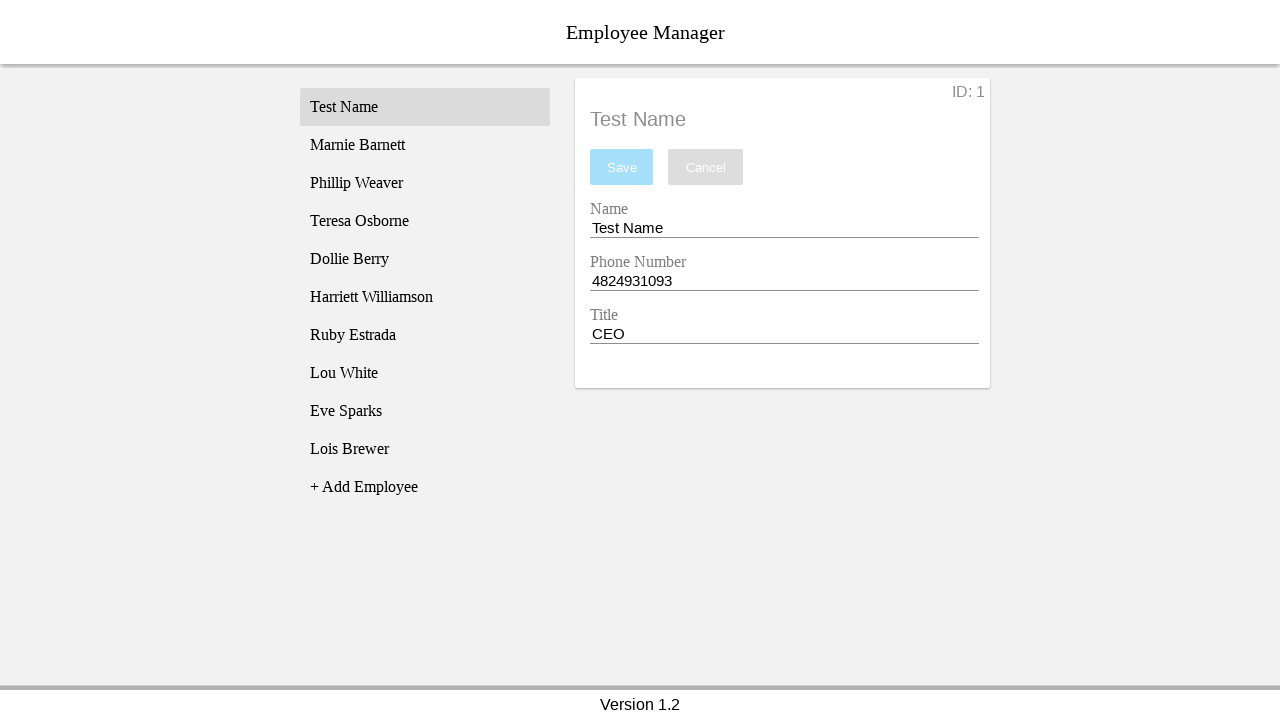

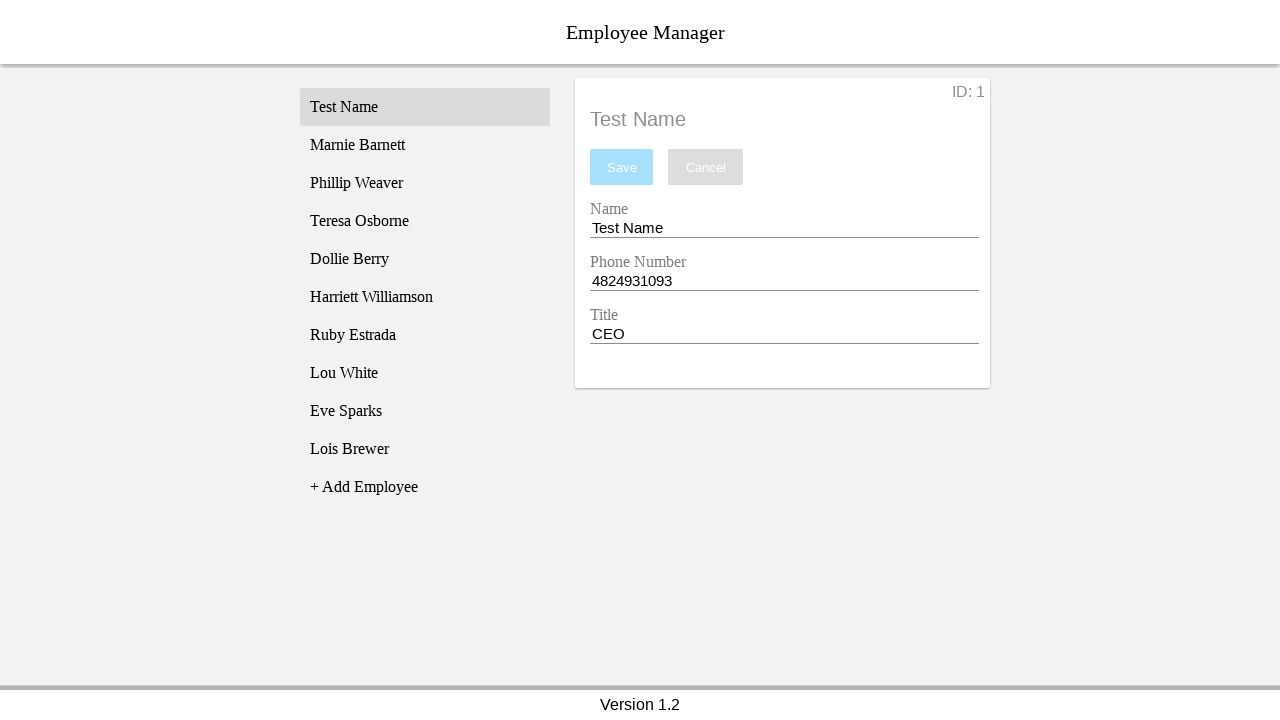